Tests scrolling down functionality by scrolling the page downward by 1000 pixels

Starting URL: https://www.w3schools.com/jsref/met_document_getelementbyid.asp

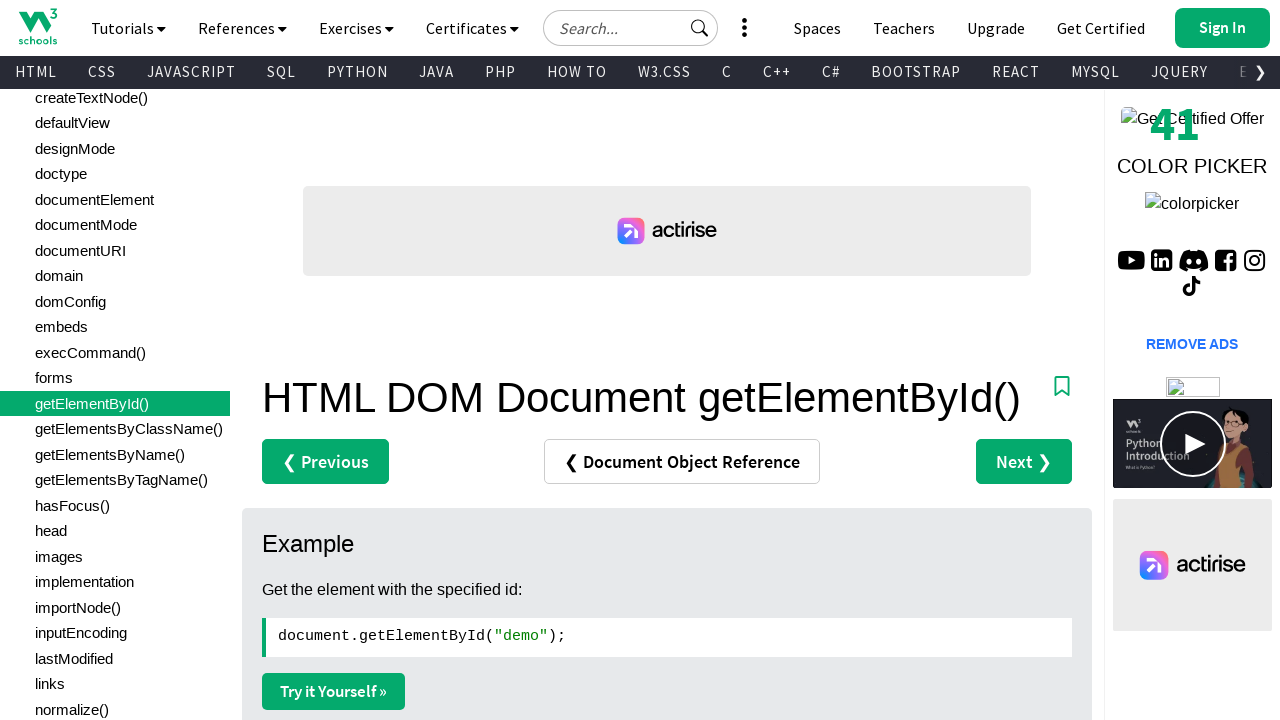

Navigated to W3Schools getElementById documentation page
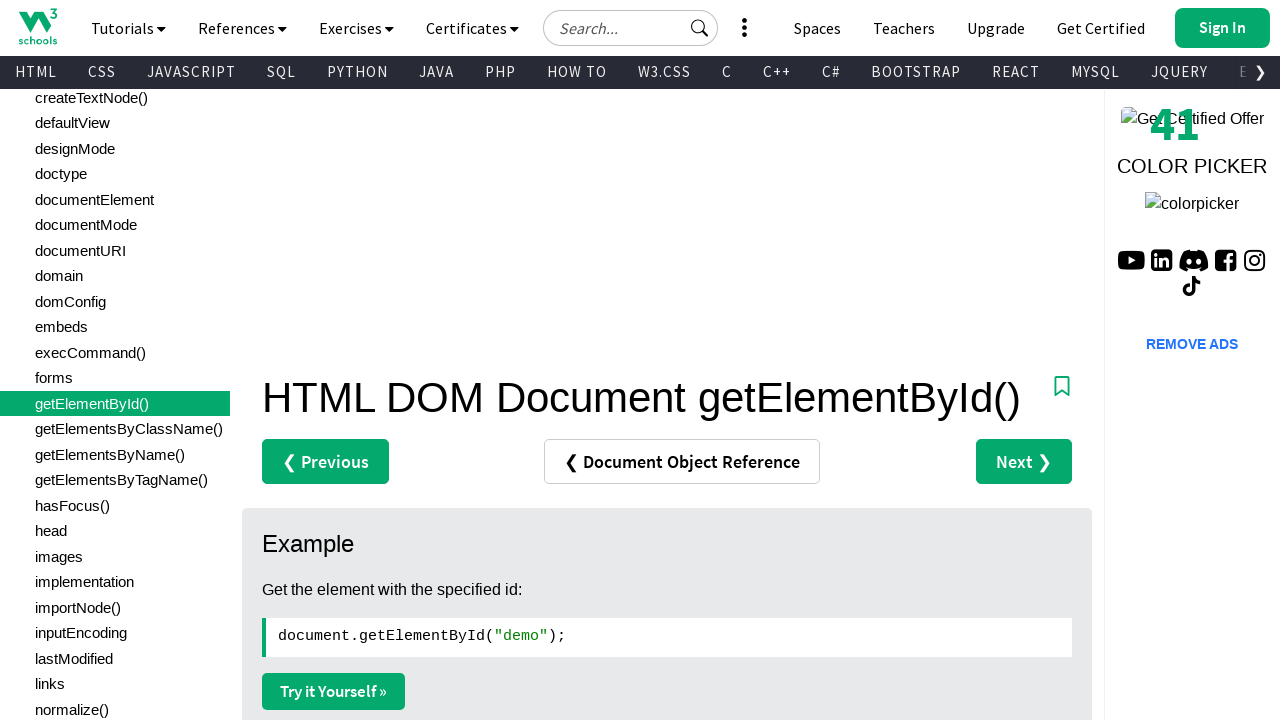

Scrolled page down by 1000 pixels
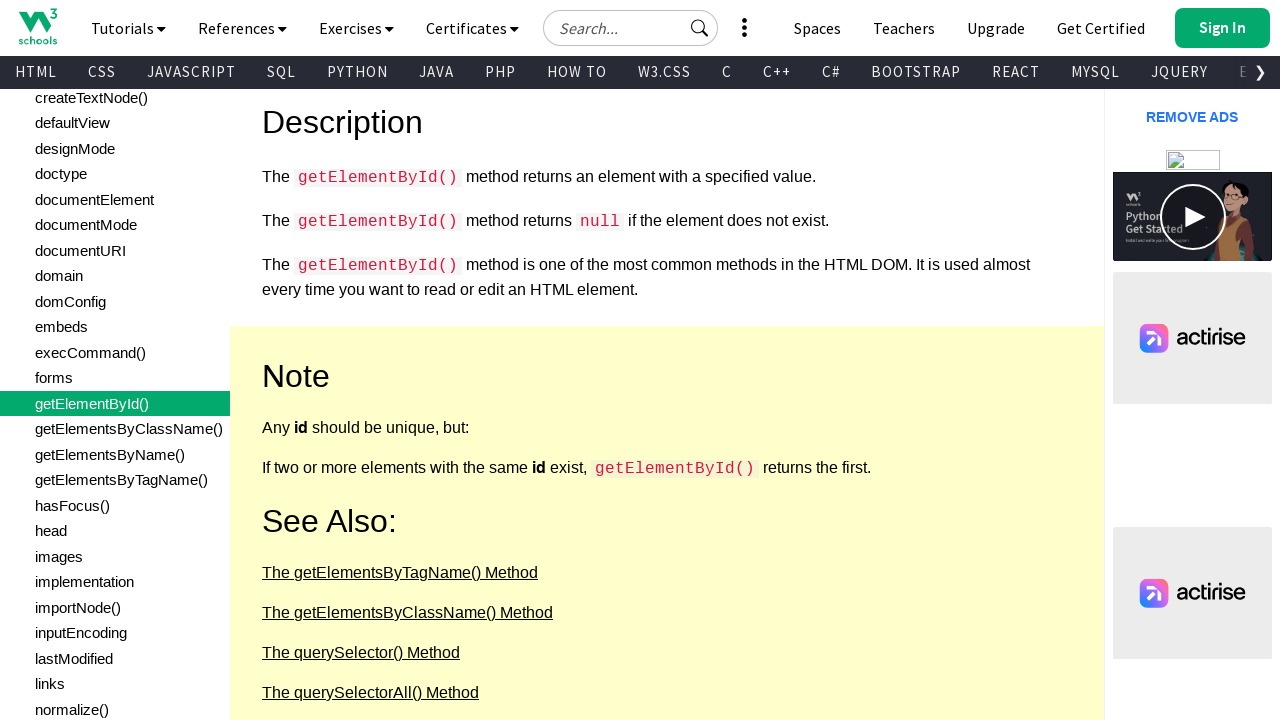

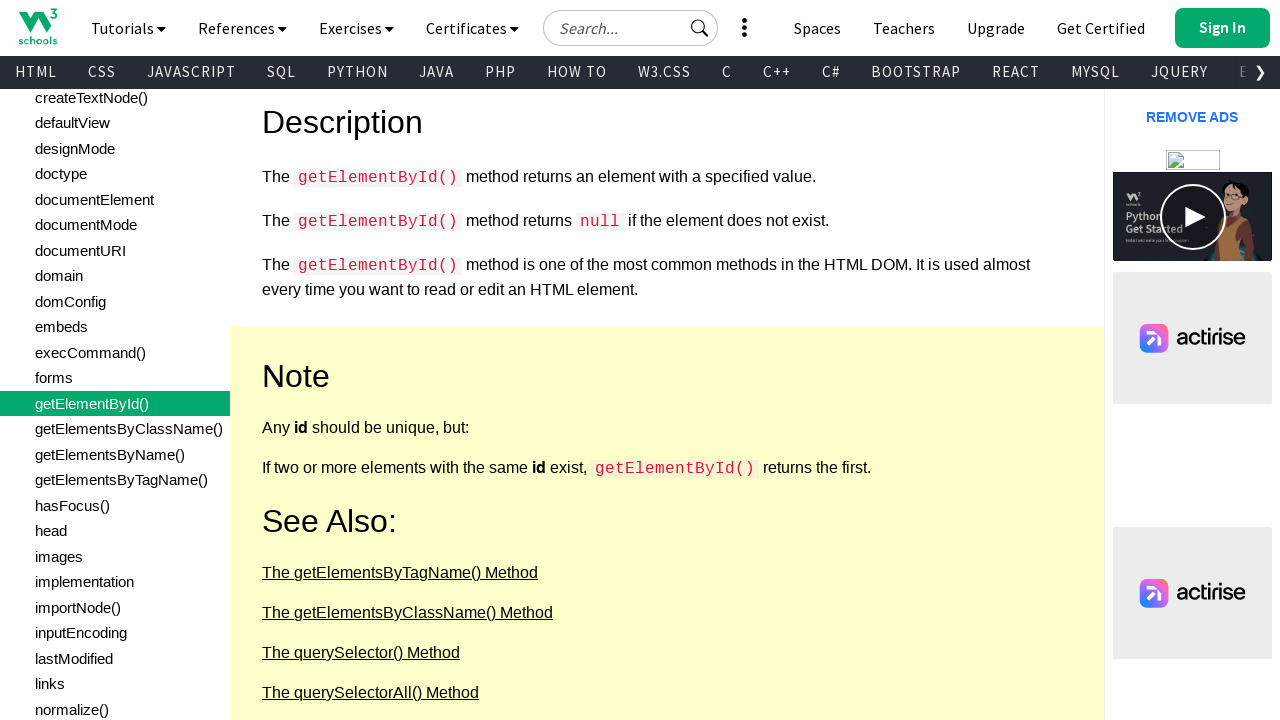